Tests that edits are saved when the edit field loses focus (blur event)

Starting URL: https://demo.playwright.dev/todomvc

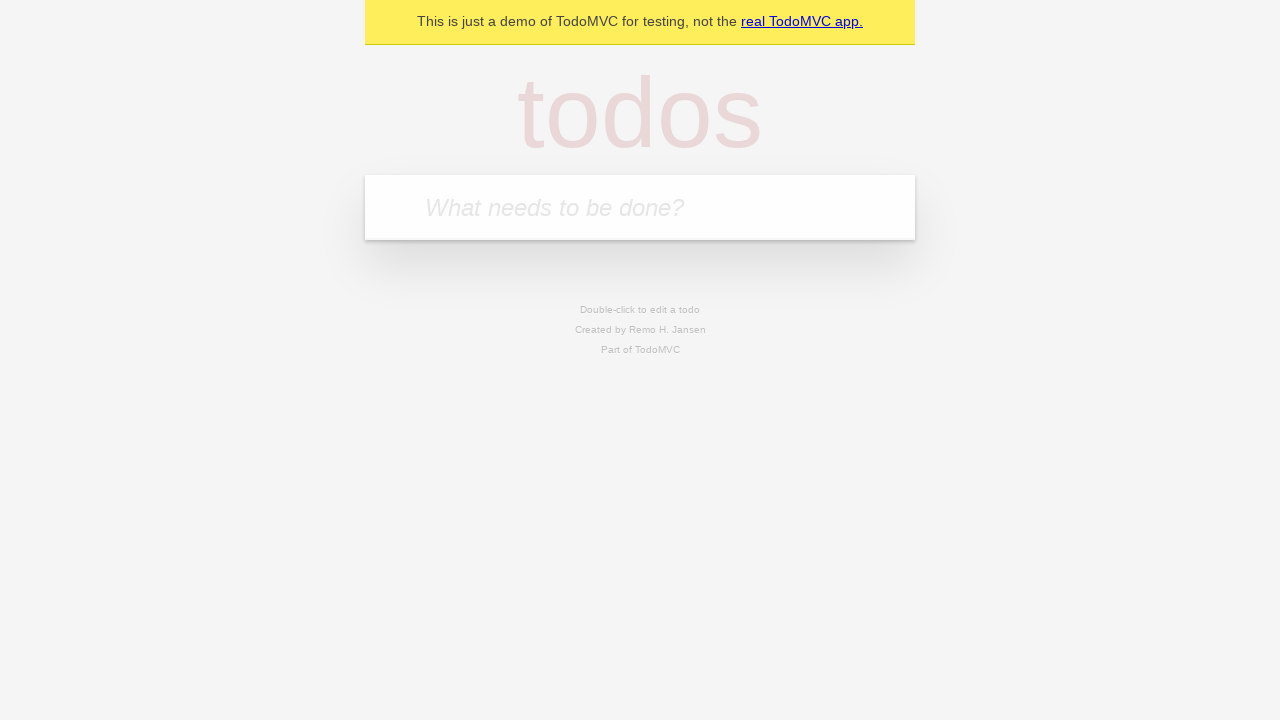

Filled new todo field with 'buy some cheese' on internal:attr=[placeholder="What needs to be done?"i]
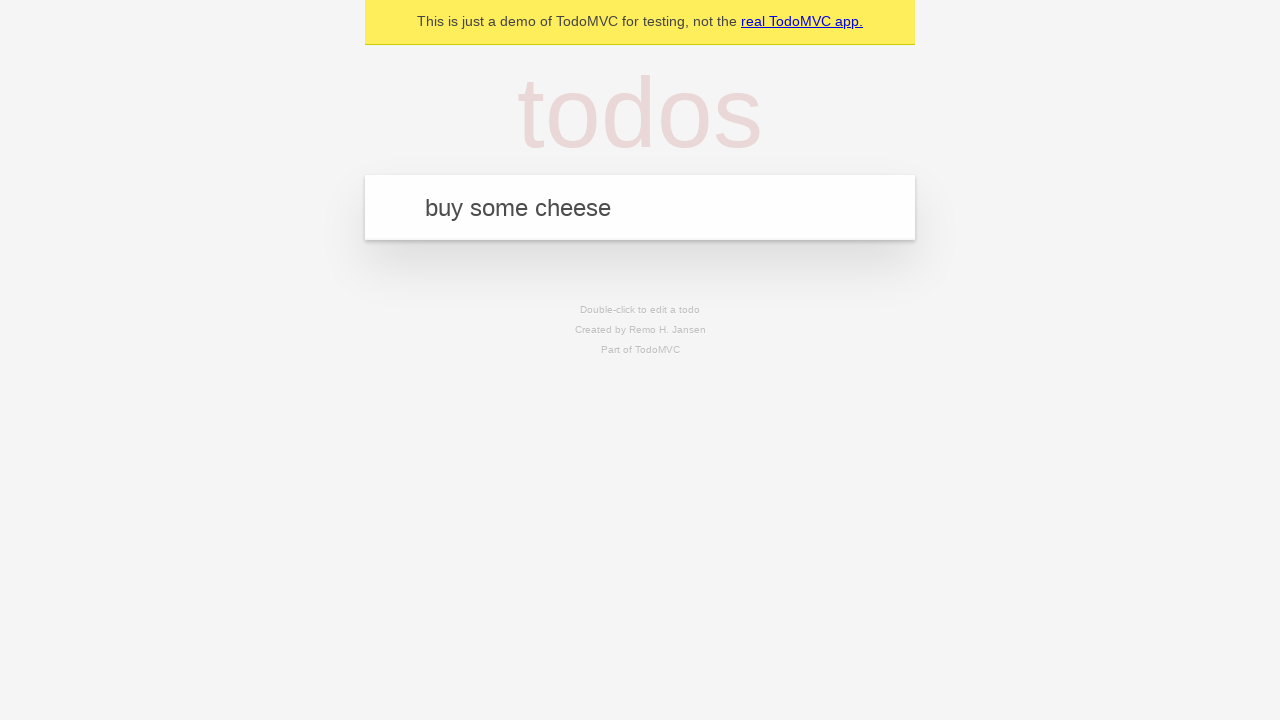

Pressed Enter to create todo 'buy some cheese' on internal:attr=[placeholder="What needs to be done?"i]
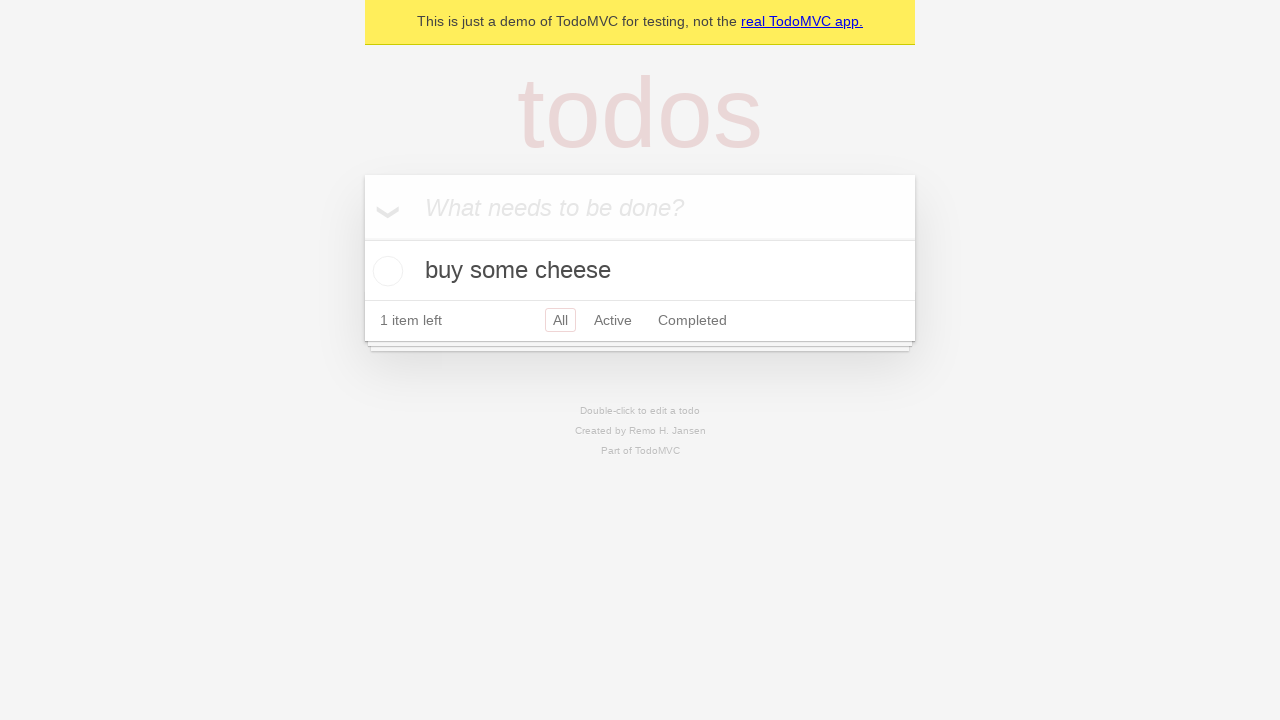

Filled new todo field with 'feed the cat' on internal:attr=[placeholder="What needs to be done?"i]
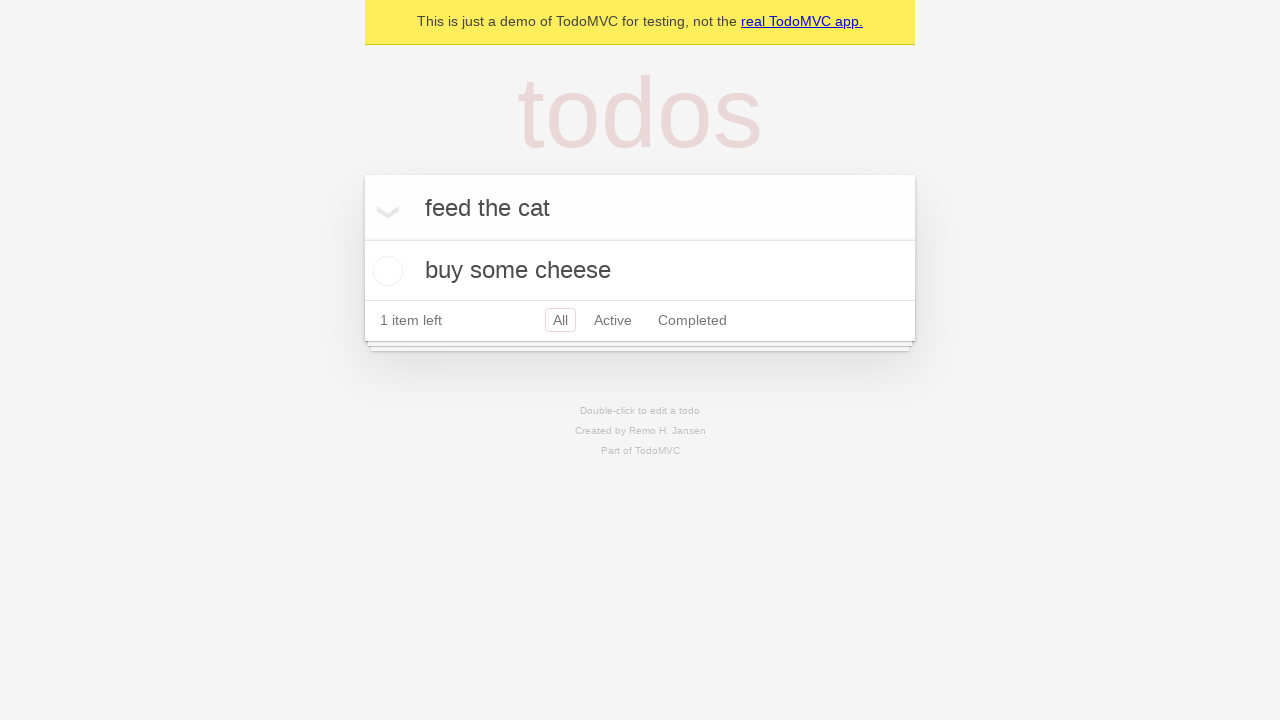

Pressed Enter to create todo 'feed the cat' on internal:attr=[placeholder="What needs to be done?"i]
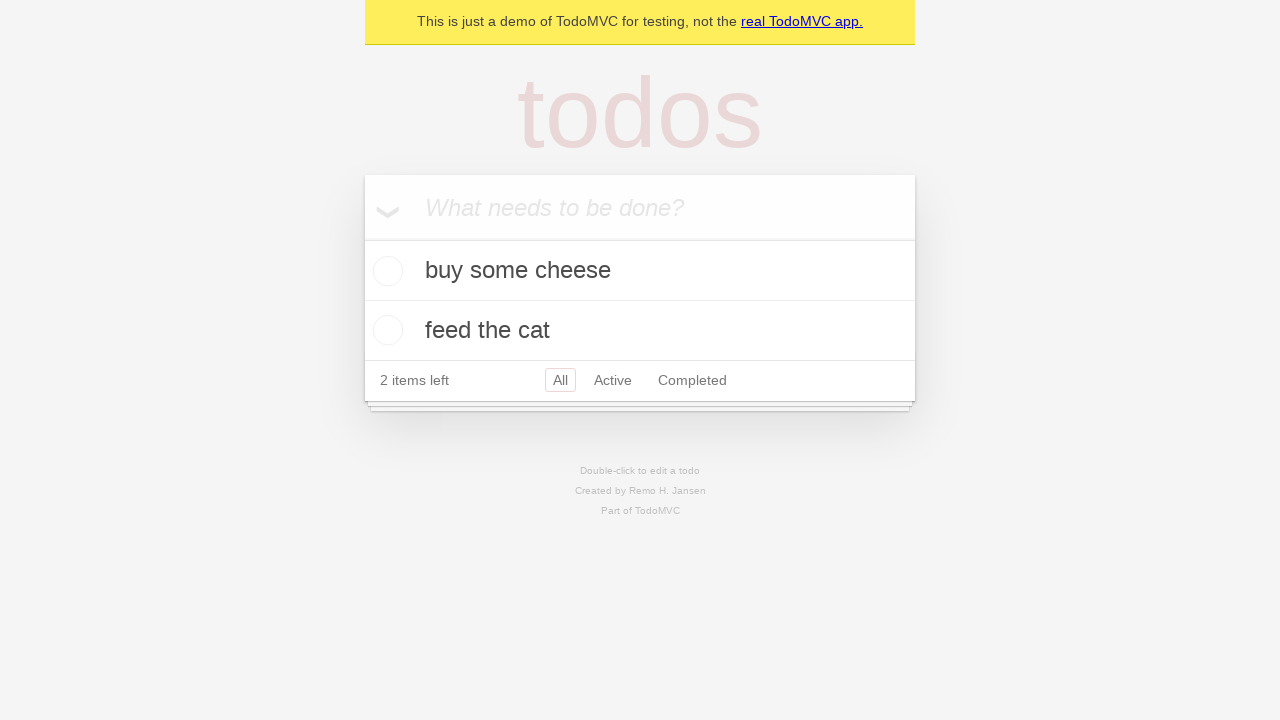

Filled new todo field with 'book a doctors appointment' on internal:attr=[placeholder="What needs to be done?"i]
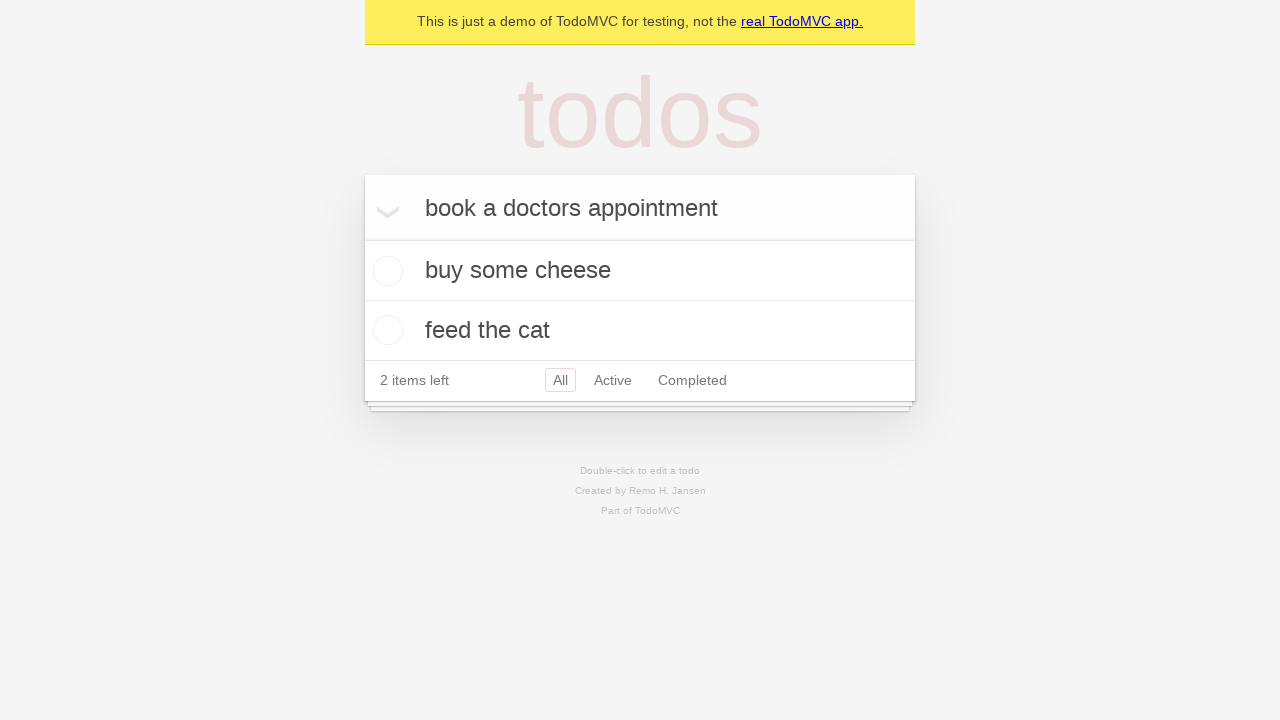

Pressed Enter to create todo 'book a doctors appointment' on internal:attr=[placeholder="What needs to be done?"i]
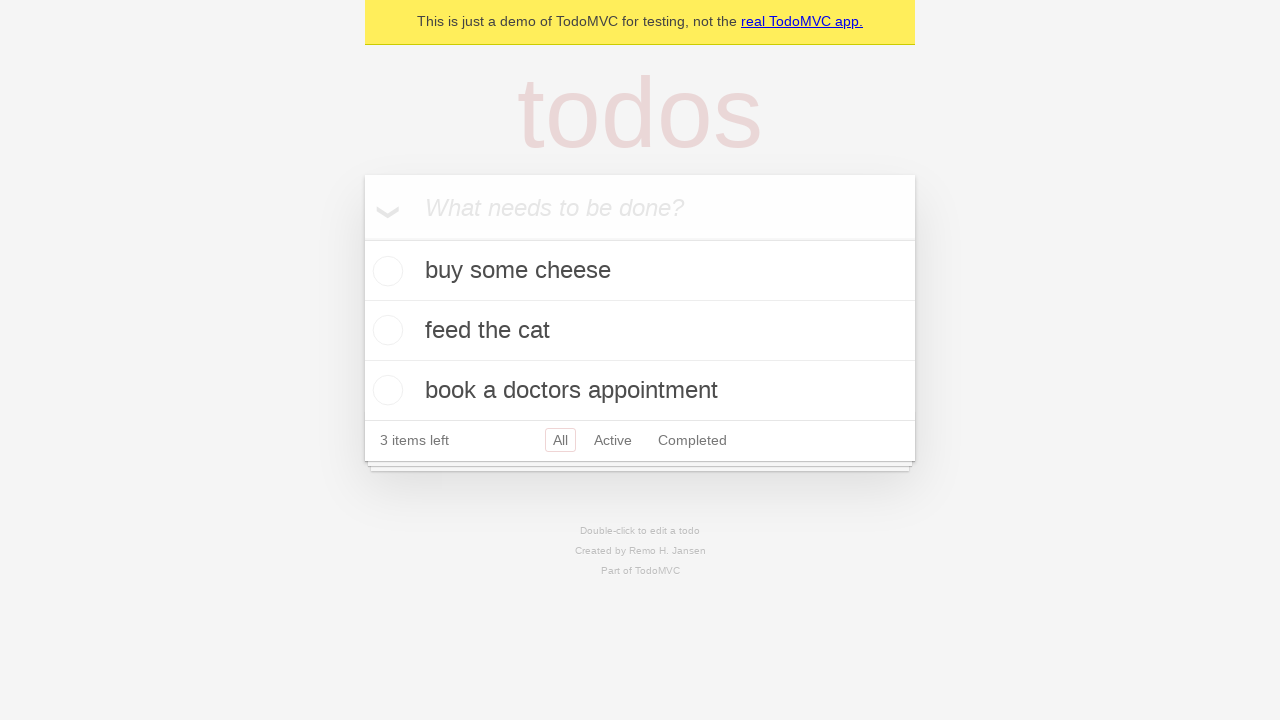

Waited for third todo item to load
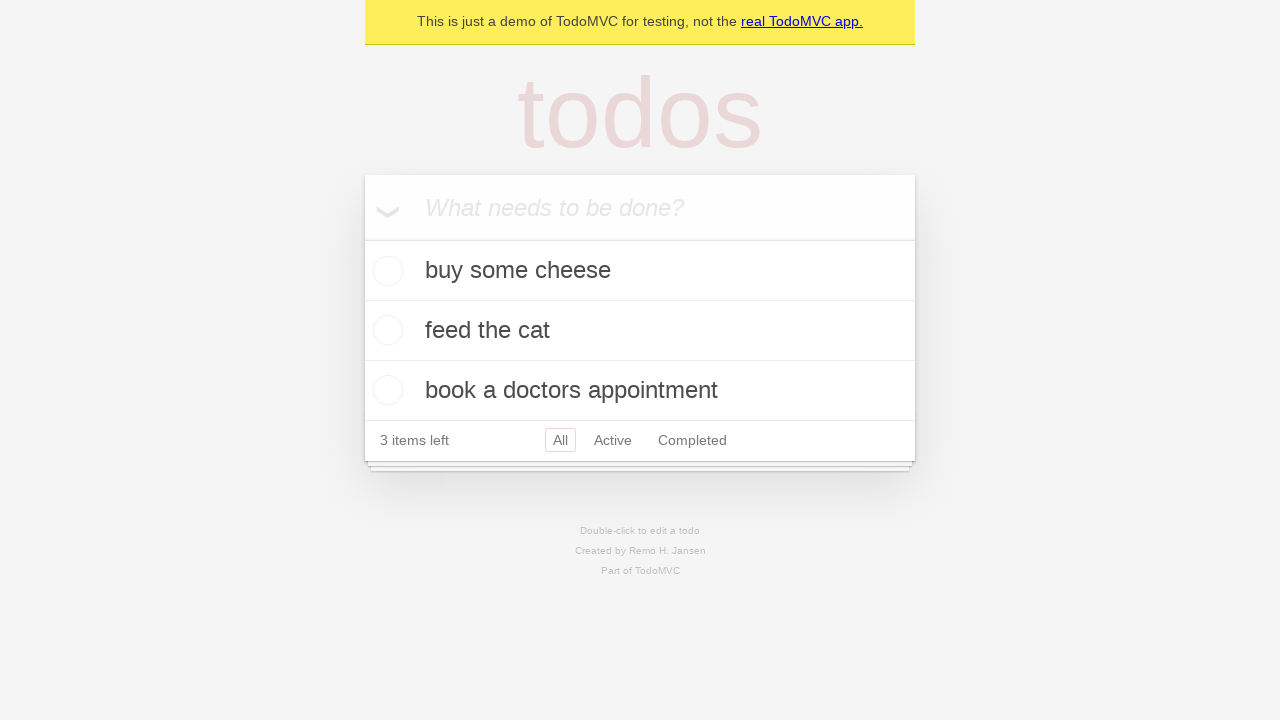

Double-clicked second todo item to enter edit mode at (640, 331) on [data-testid='todo-item'] >> nth=1
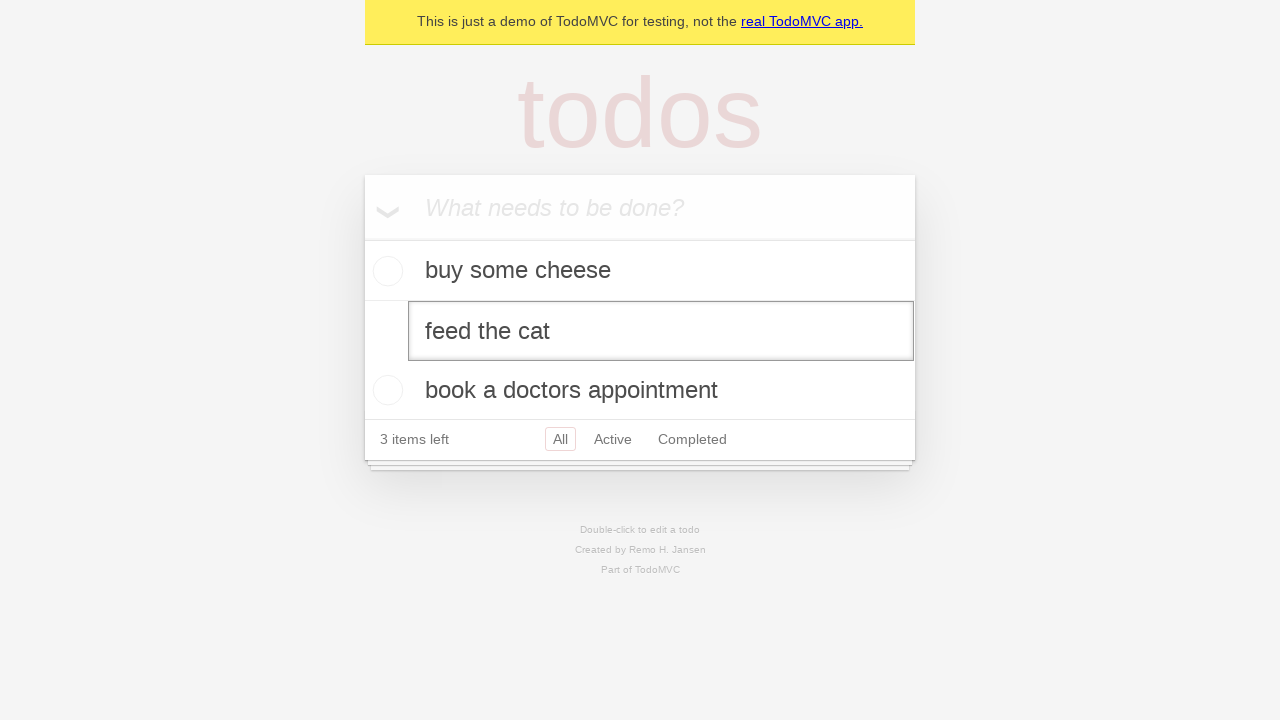

Filled edit field with 'buy some sausages' on [data-testid='todo-item'] >> nth=1 >> internal:role=textbox[name="Edit"i]
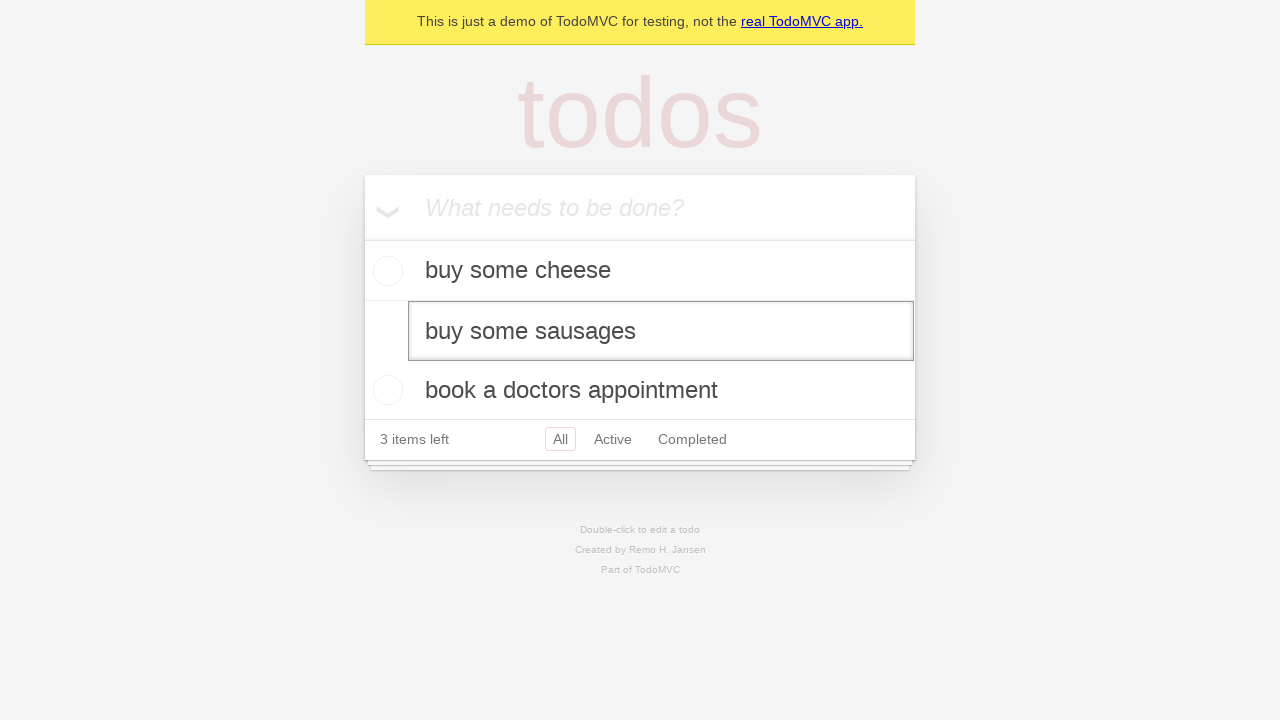

Dispatched blur event to save edit changes
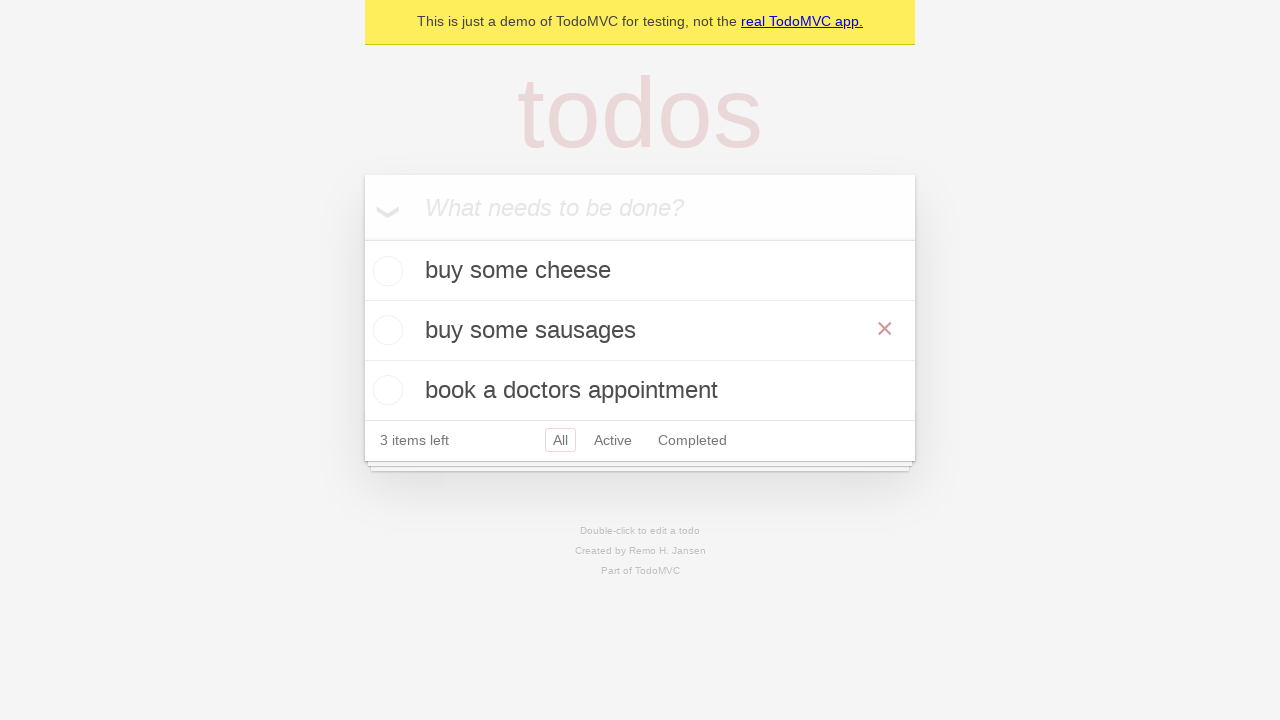

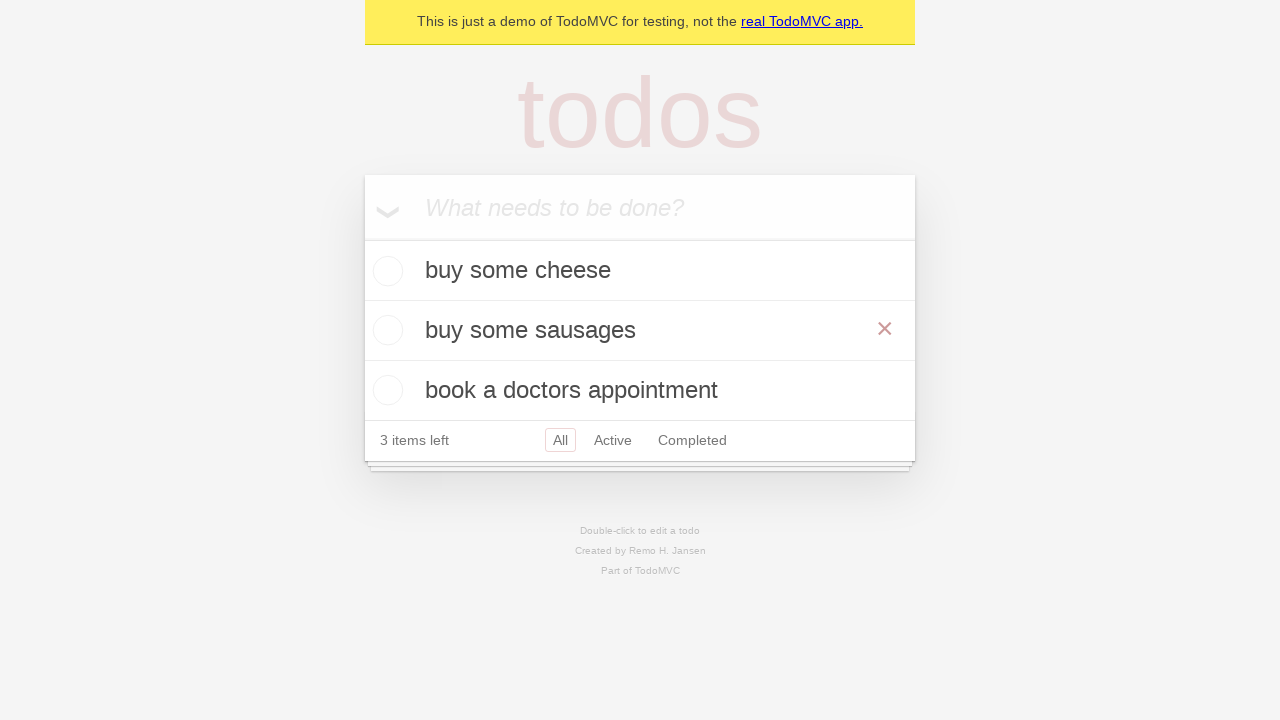